Tests navigation on ToolsQA website by clicking on the Tutorials menu item

Starting URL: https://www.toolsqa.com/

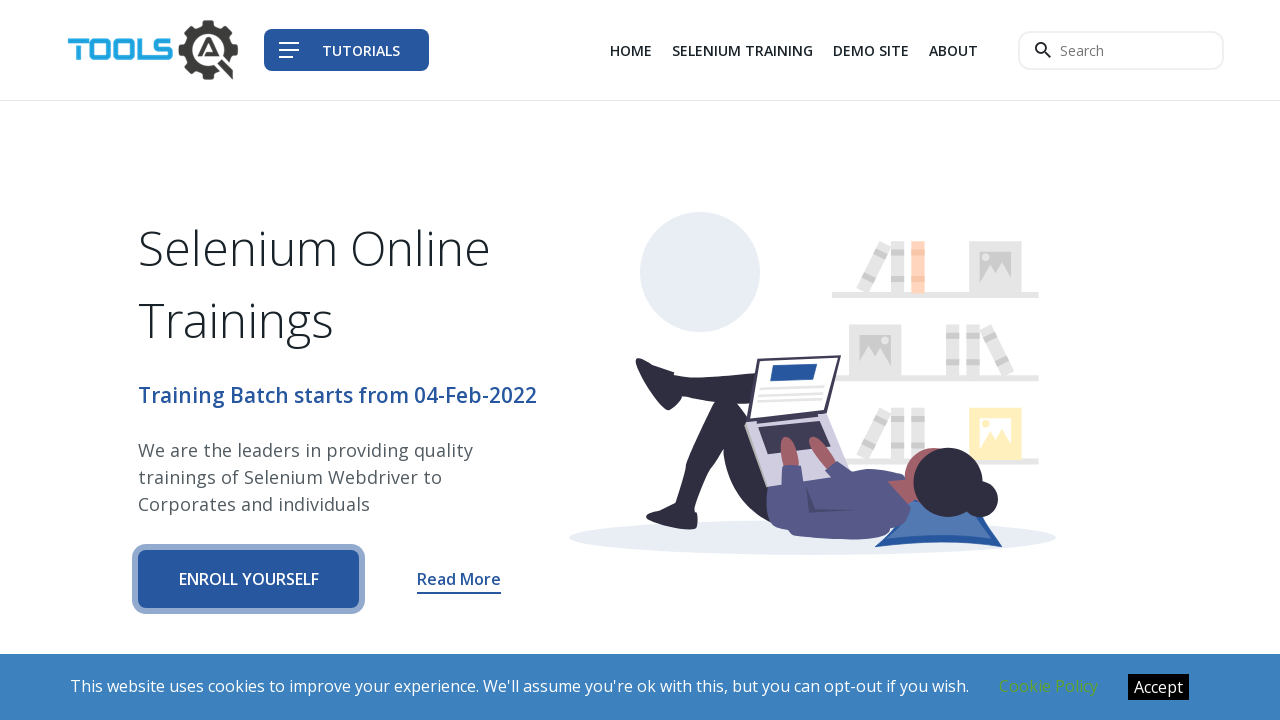

Clicked on the Tutorials menu item at (361, 50) on xpath=//span[contains(text(),'Tutorials')]
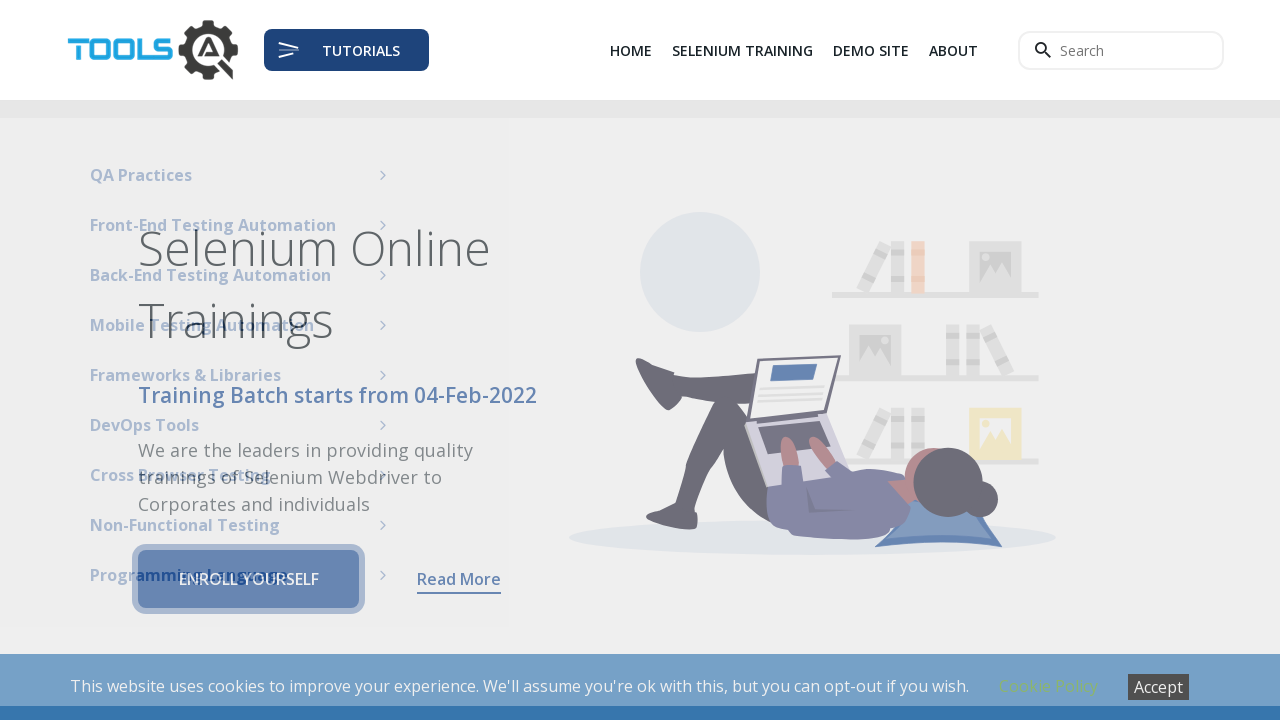

Waited for page to load after clicking Tutorials menu
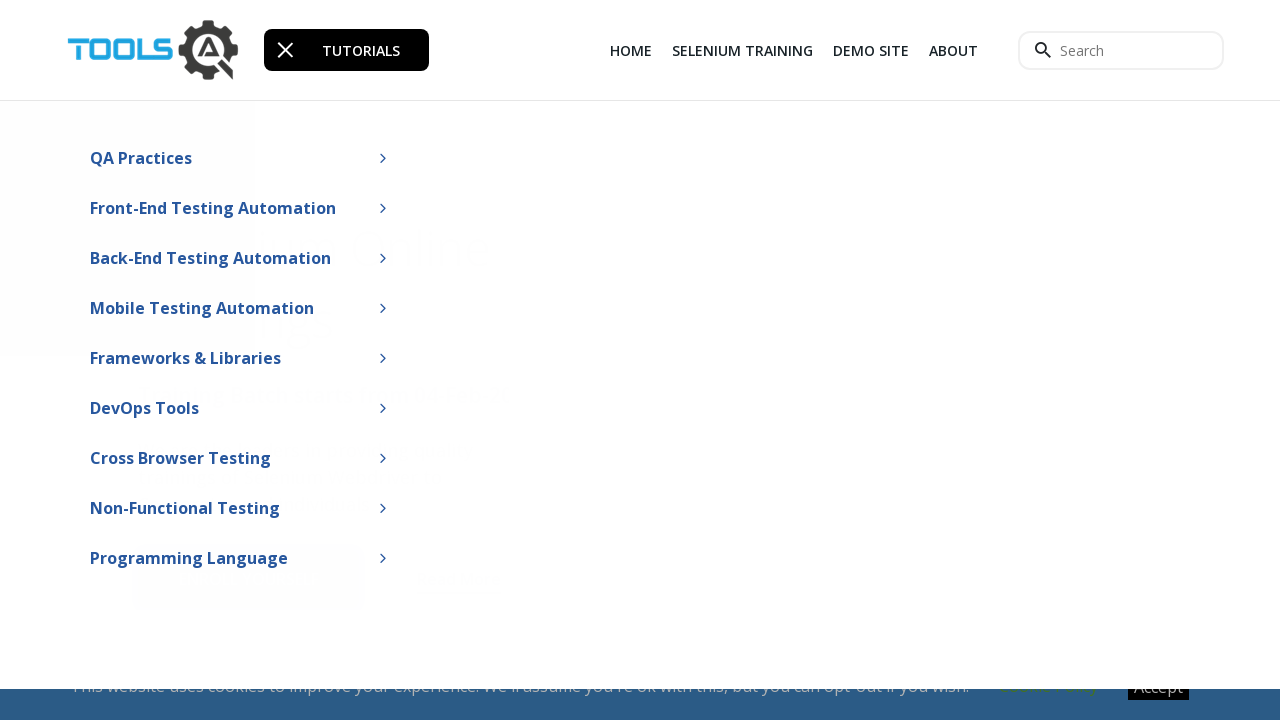

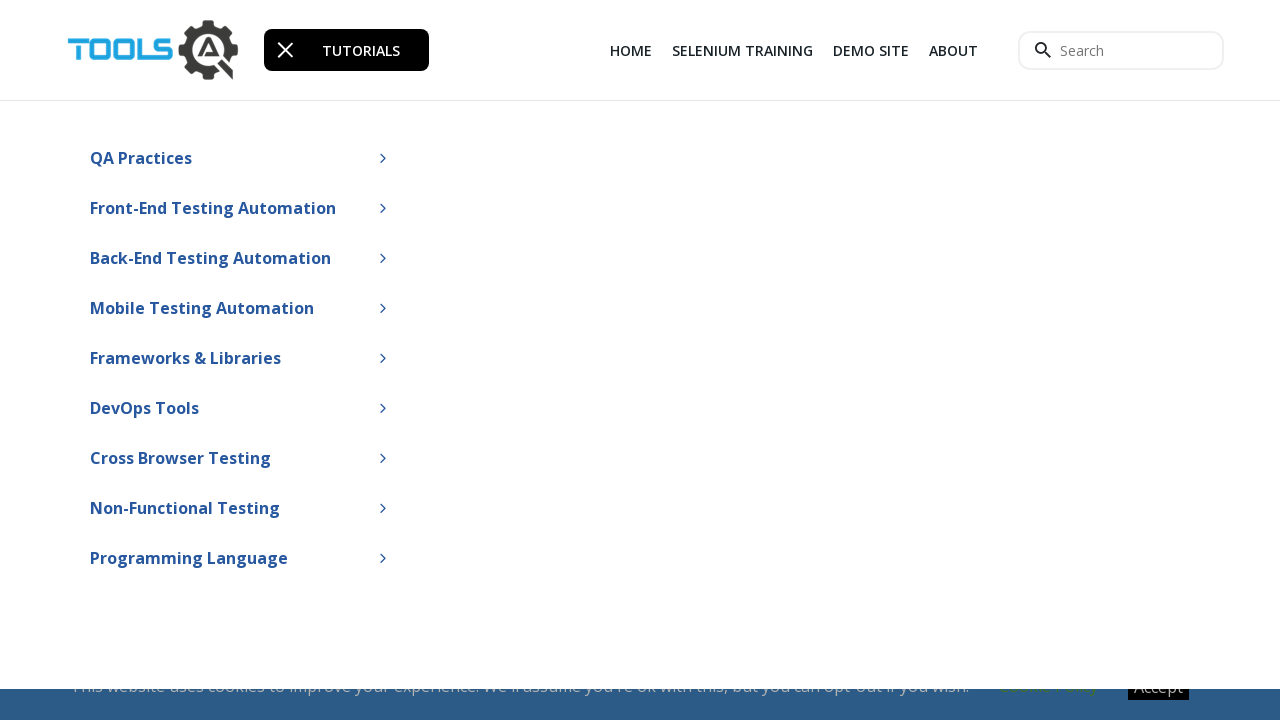